Tests python.org search feature by searching for "pycon" and verifying that search results are displayed.

Starting URL: https://www.python.org

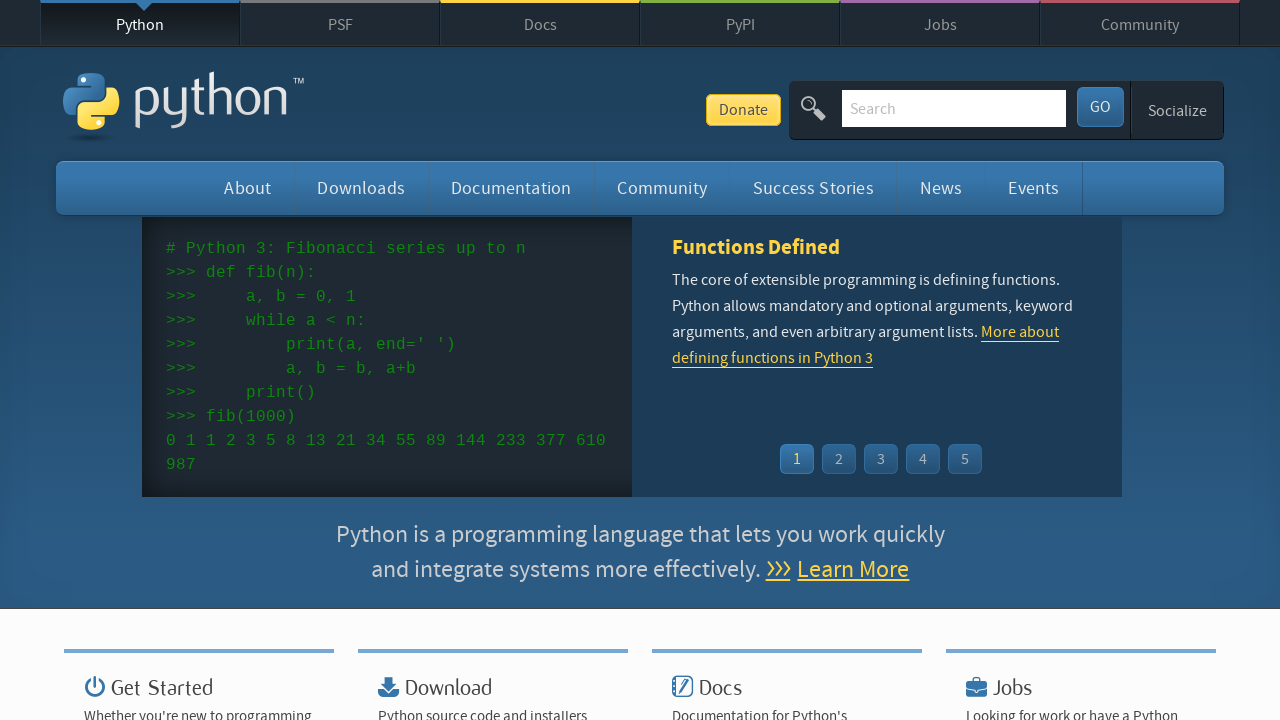

Verified page title contains 'Python'
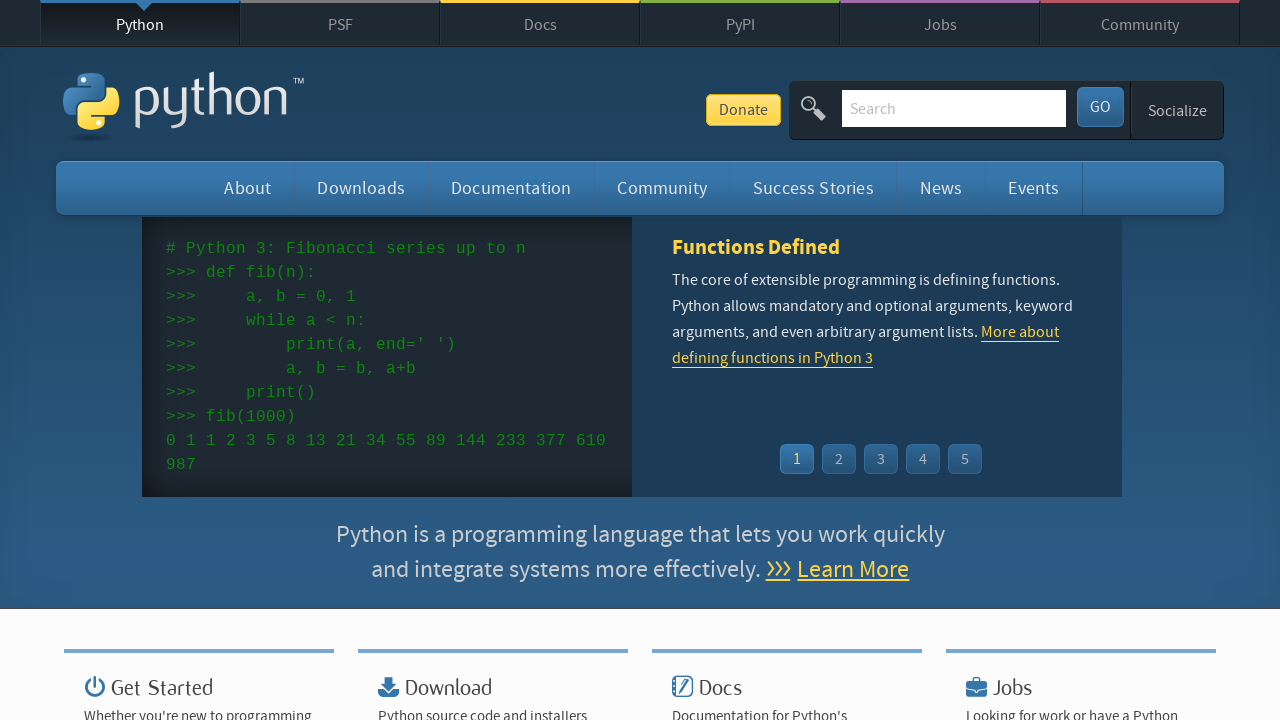

Filled search box with 'pycon' on input[name='q']
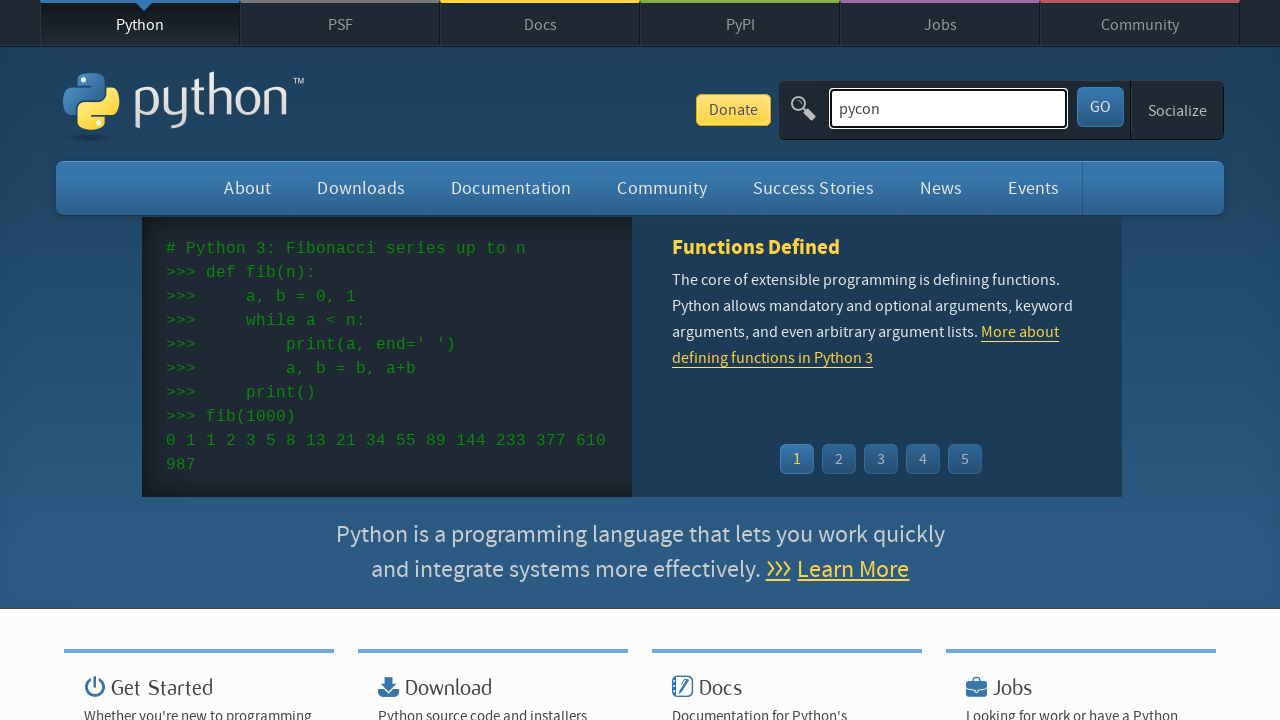

Clicked search submit button at (1100, 107) on button[type='submit']
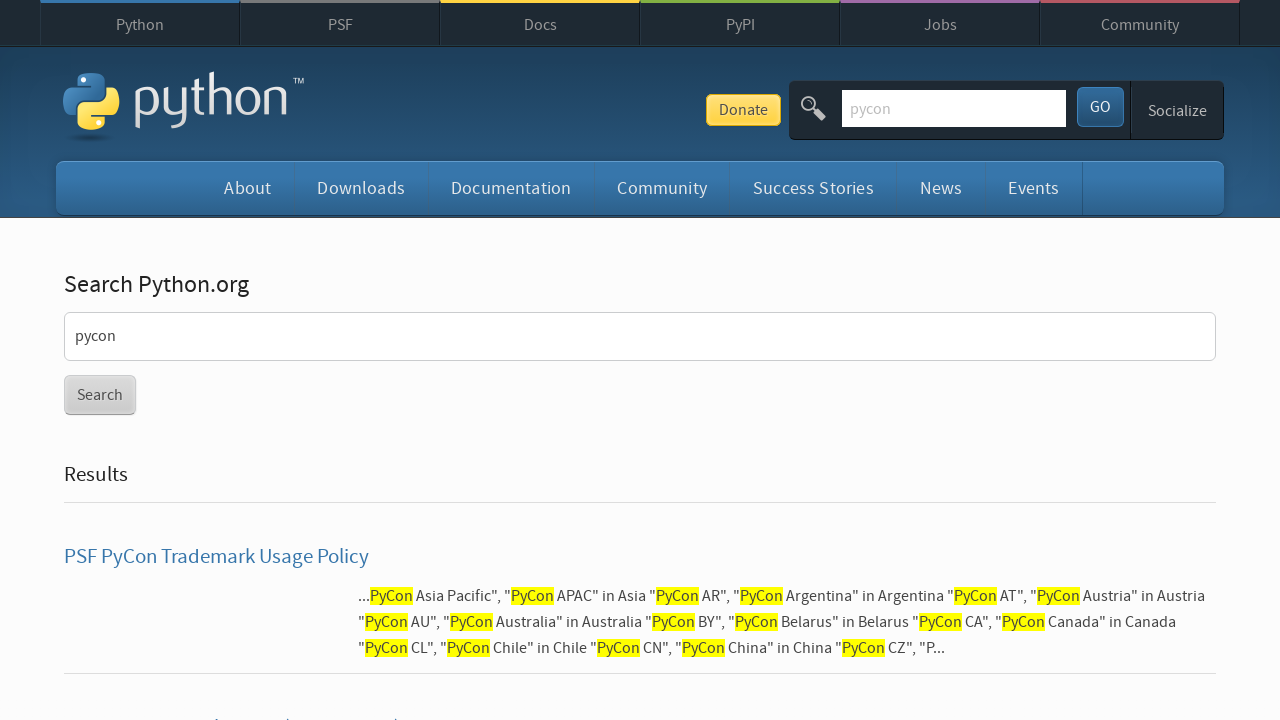

Search results loaded successfully
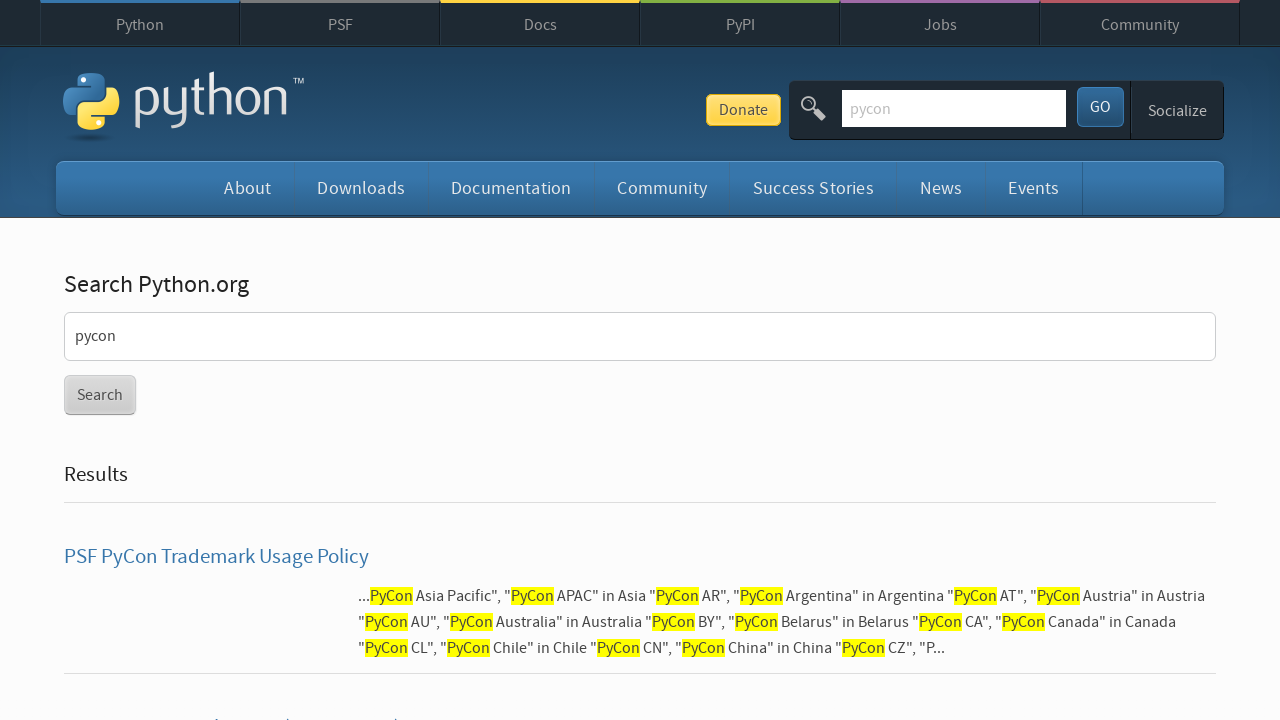

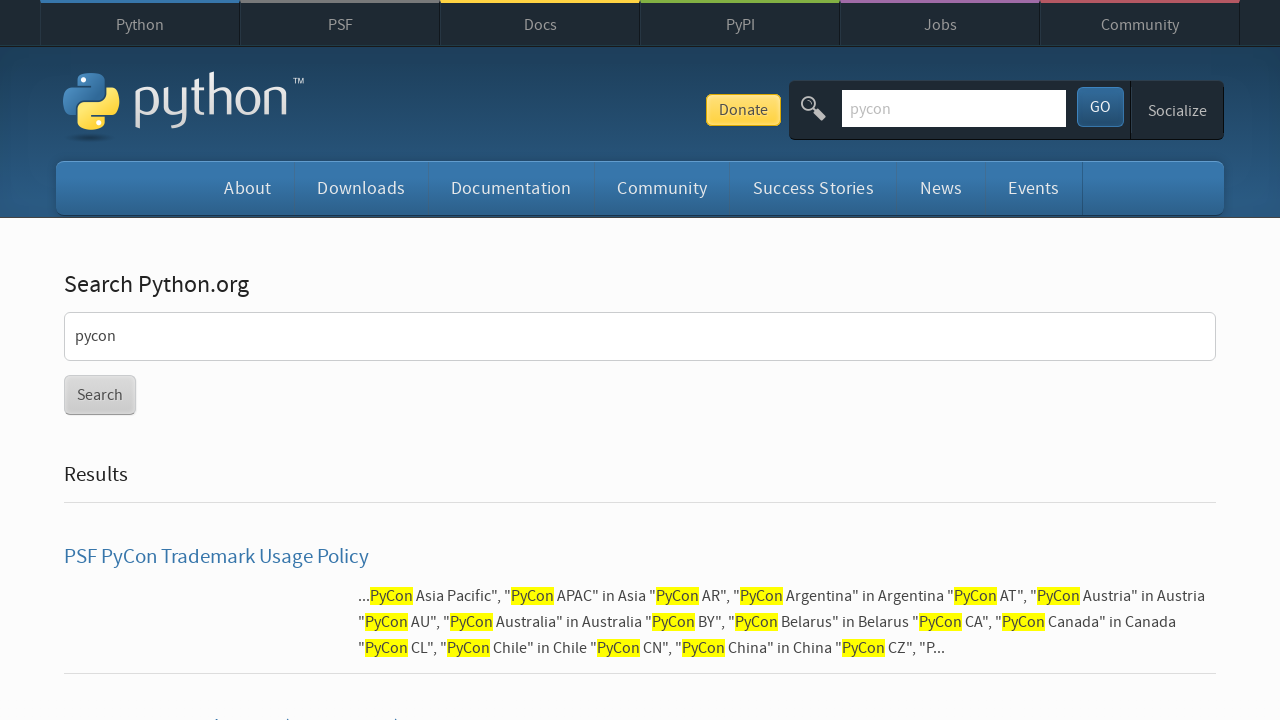